Tests page scrolling functionality by scrolling to the bottom, then to the top, and finally scrolling to a specific element on the page

Starting URL: https://rahulshettyacademy.com/AutomationPractice/

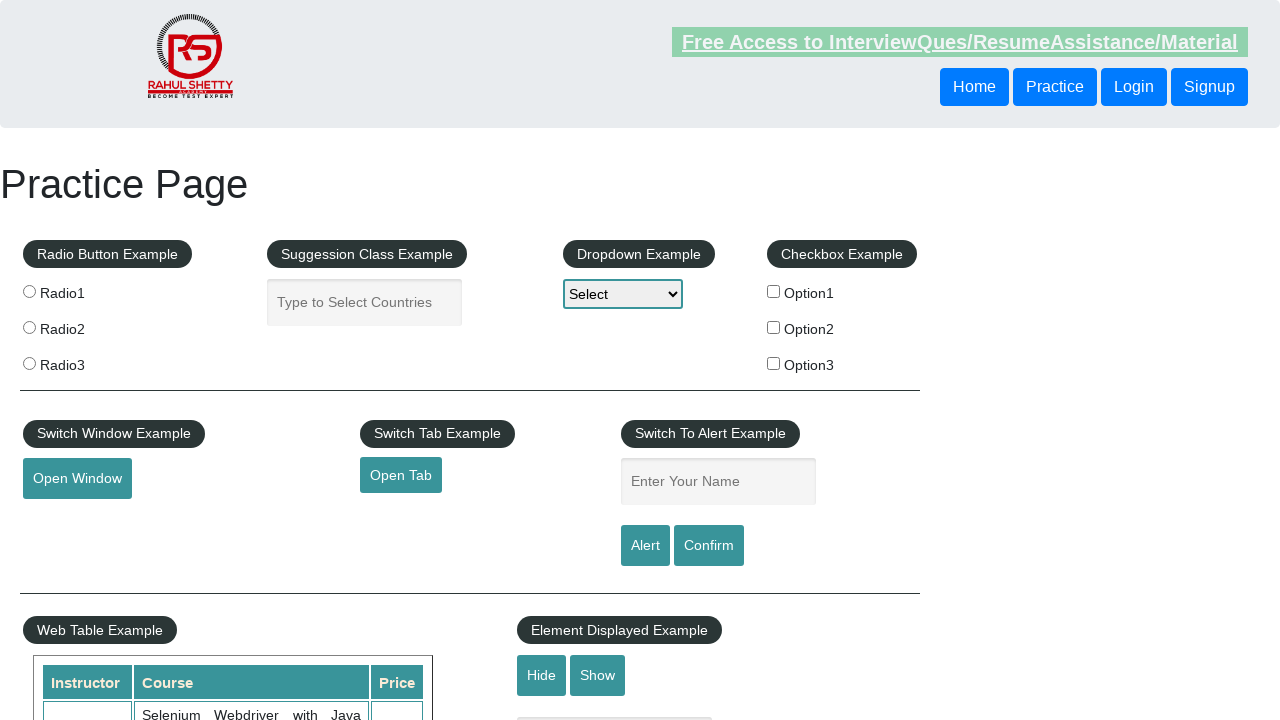

Scrolled to bottom of page
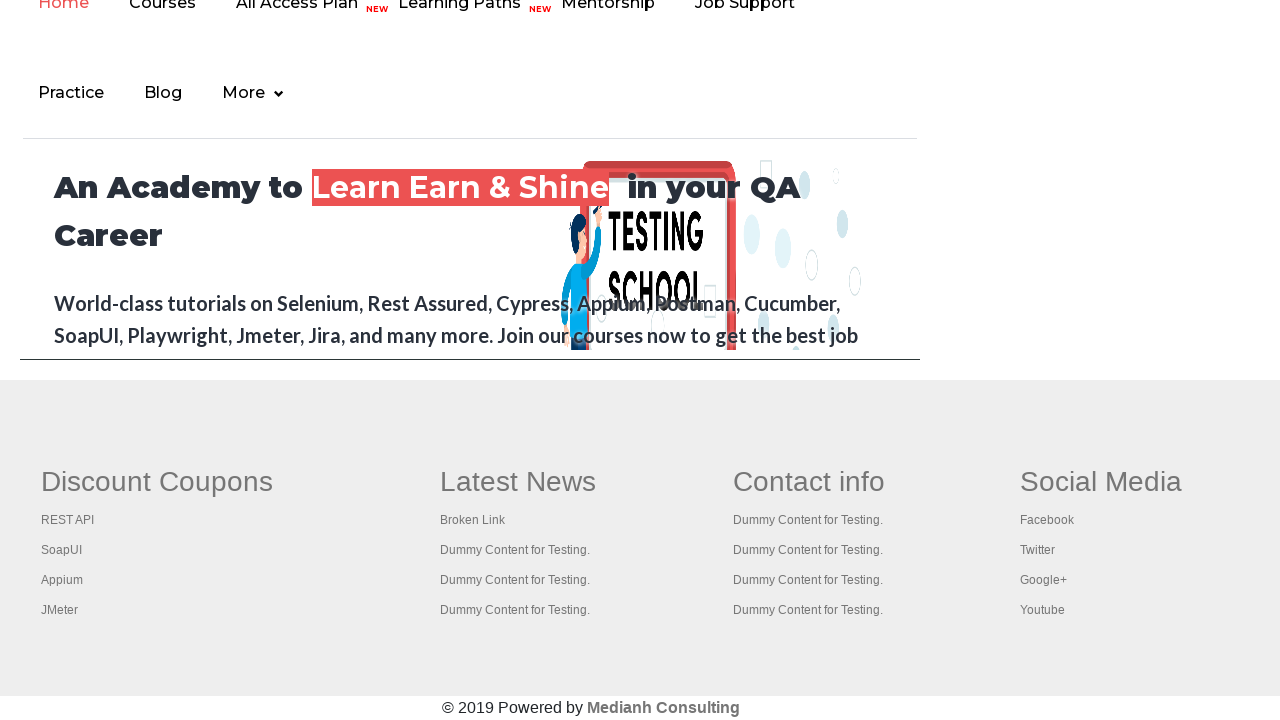

Waited 2 seconds for scroll to complete
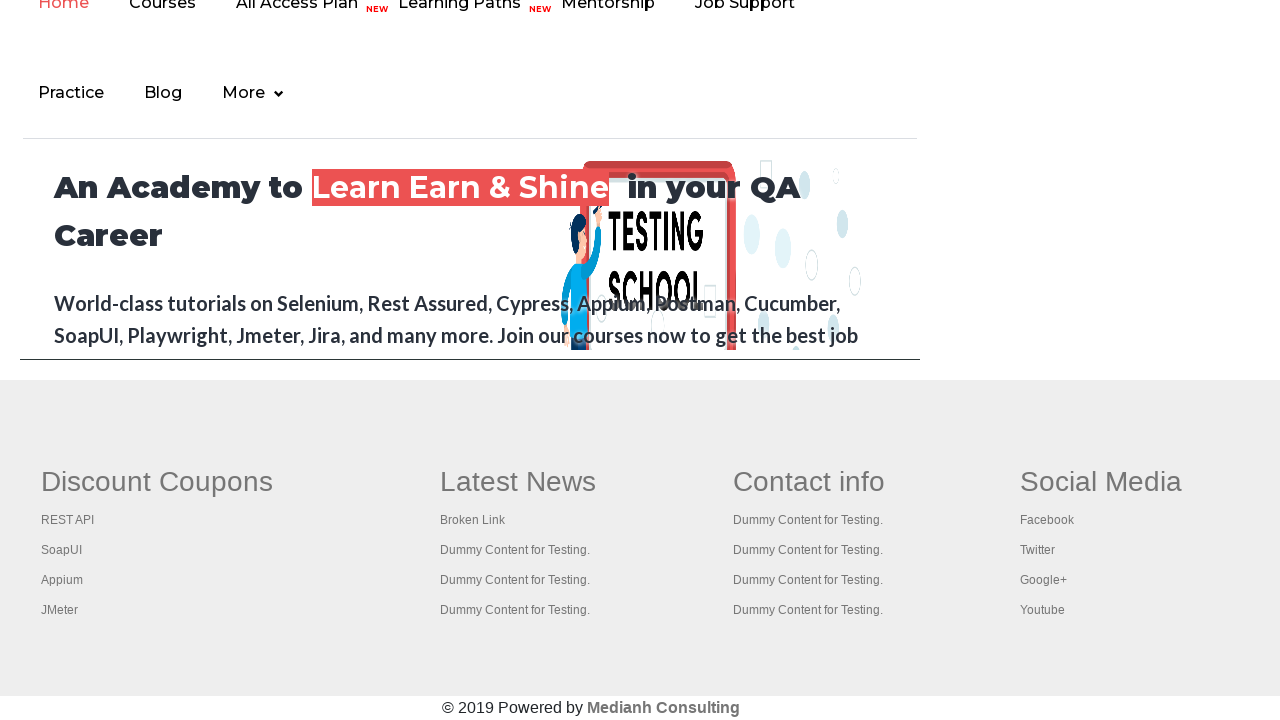

Scrolled to top of page
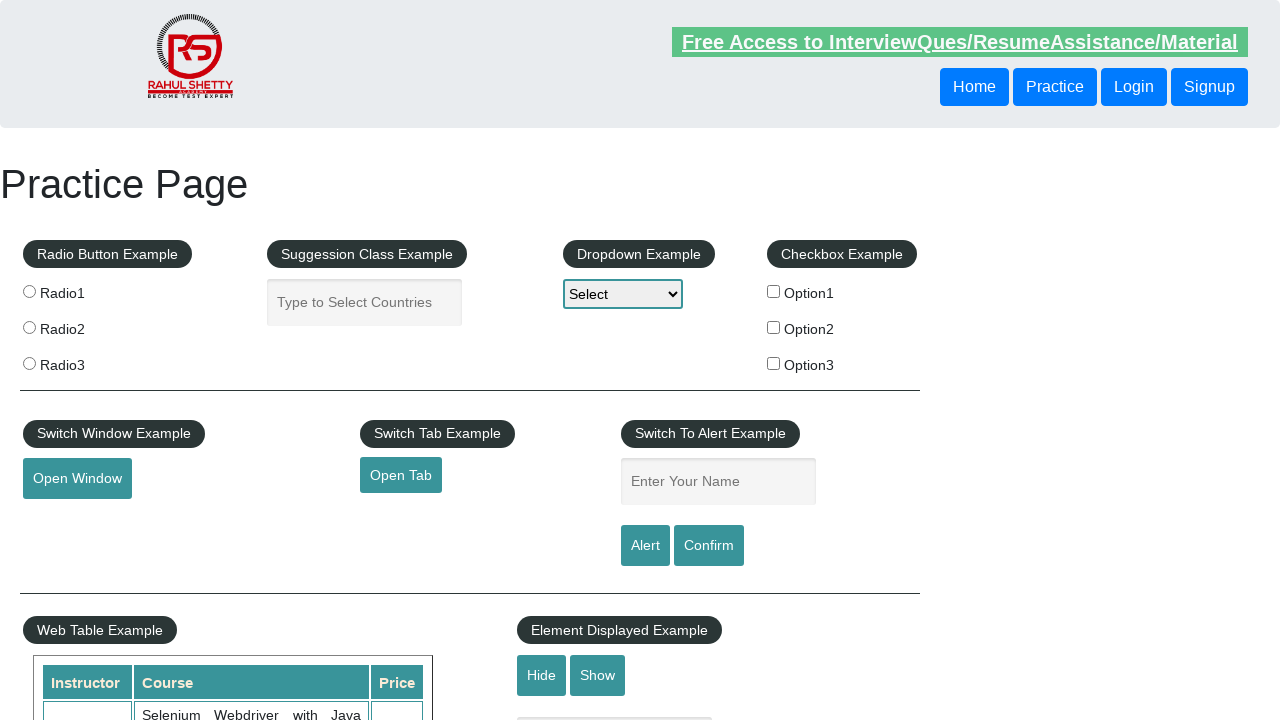

Waited 2 seconds for scroll to complete
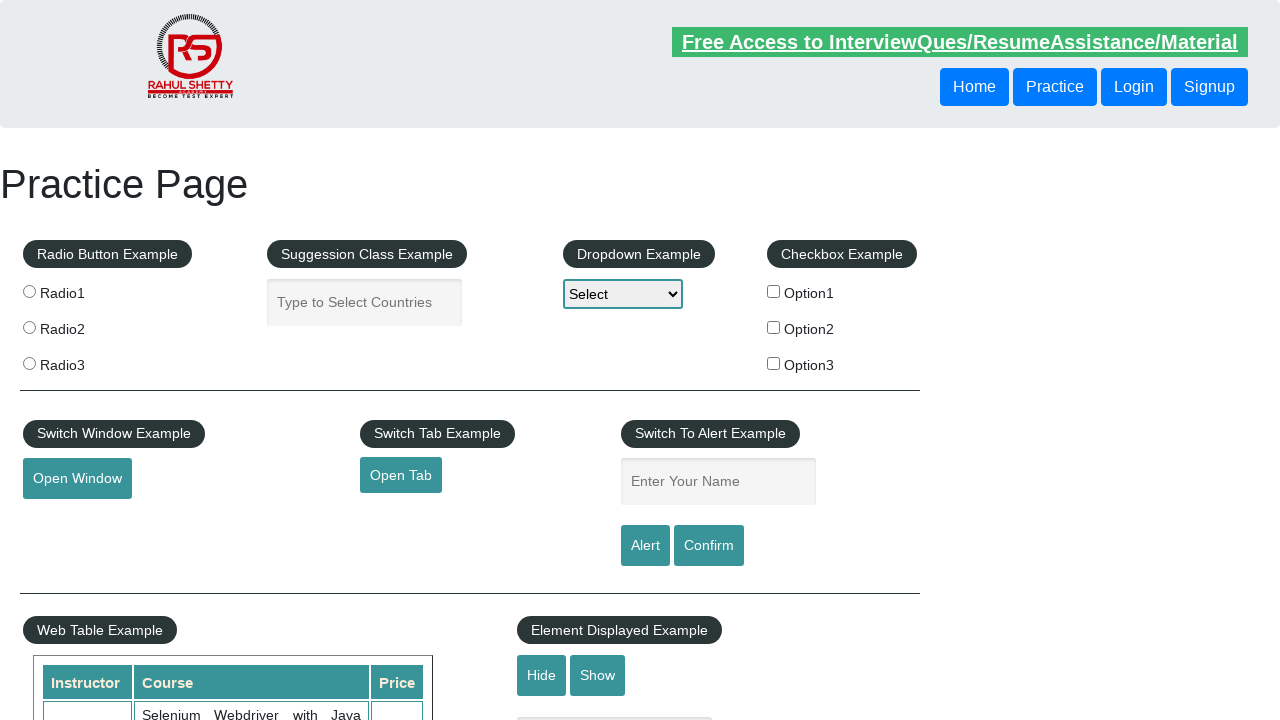

Waited for #mousehover element to be present
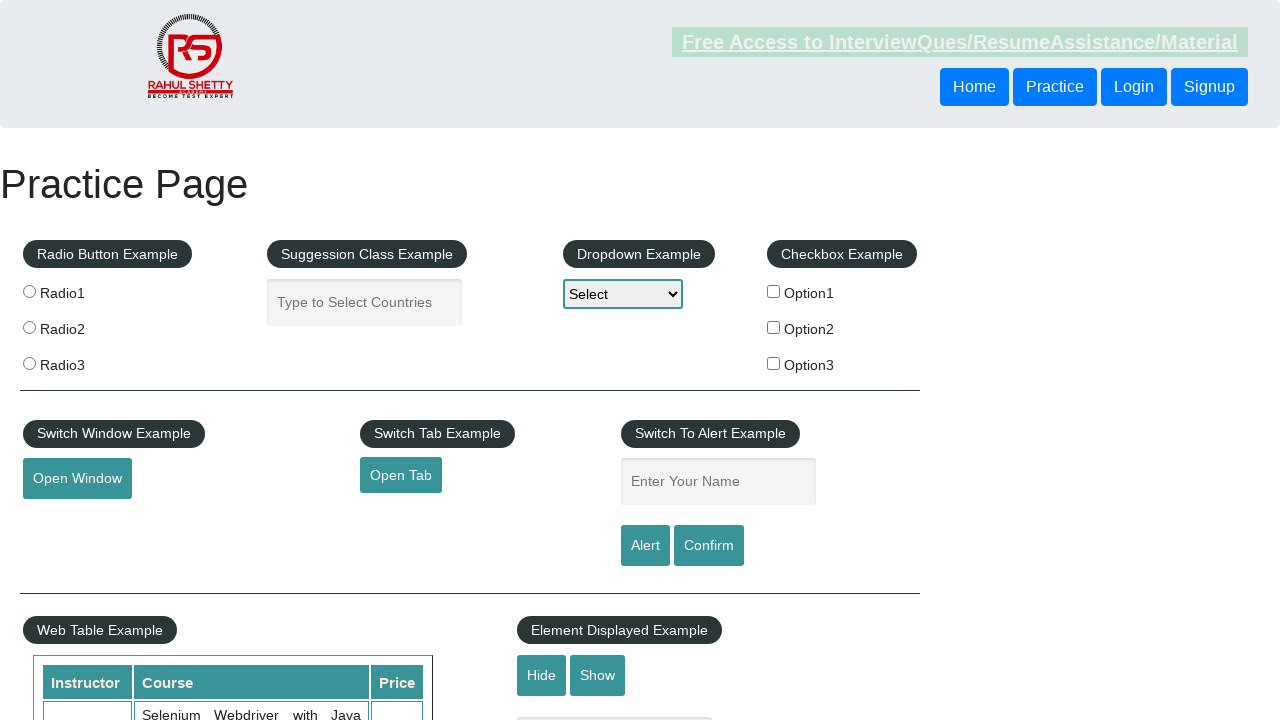

Scrolled to #mousehover element
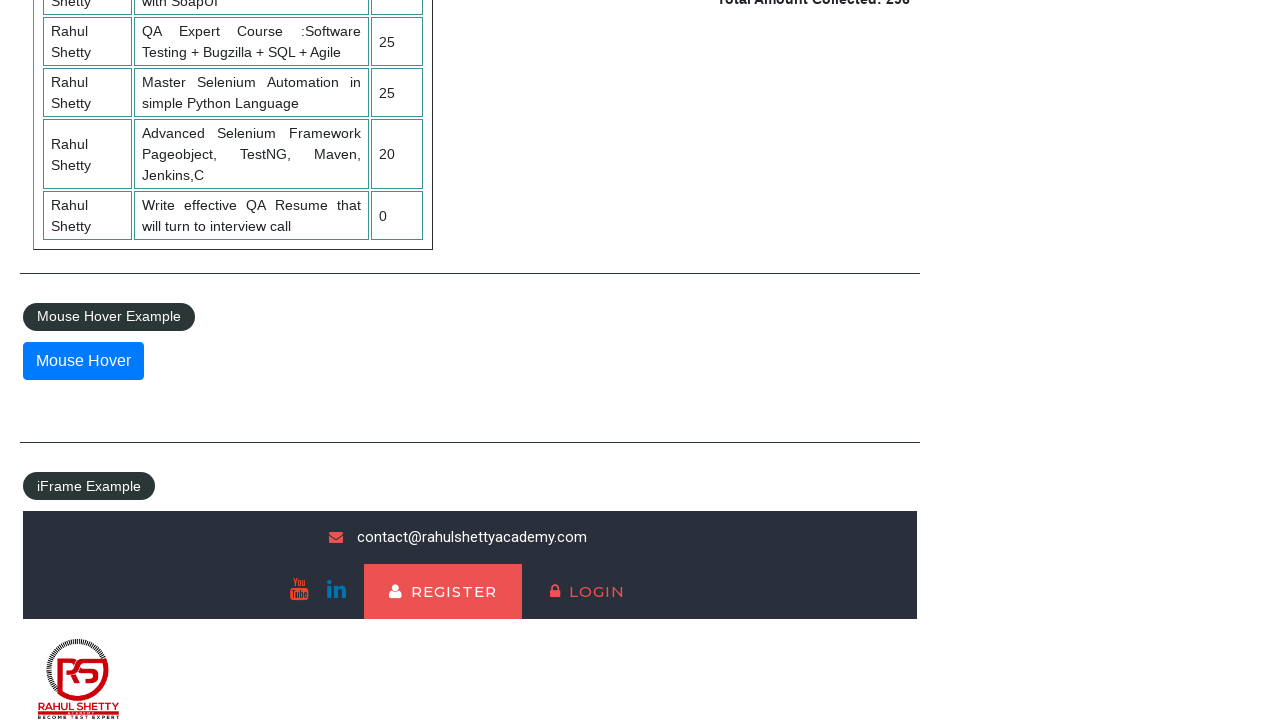

Waited 3 seconds after scrolling to element
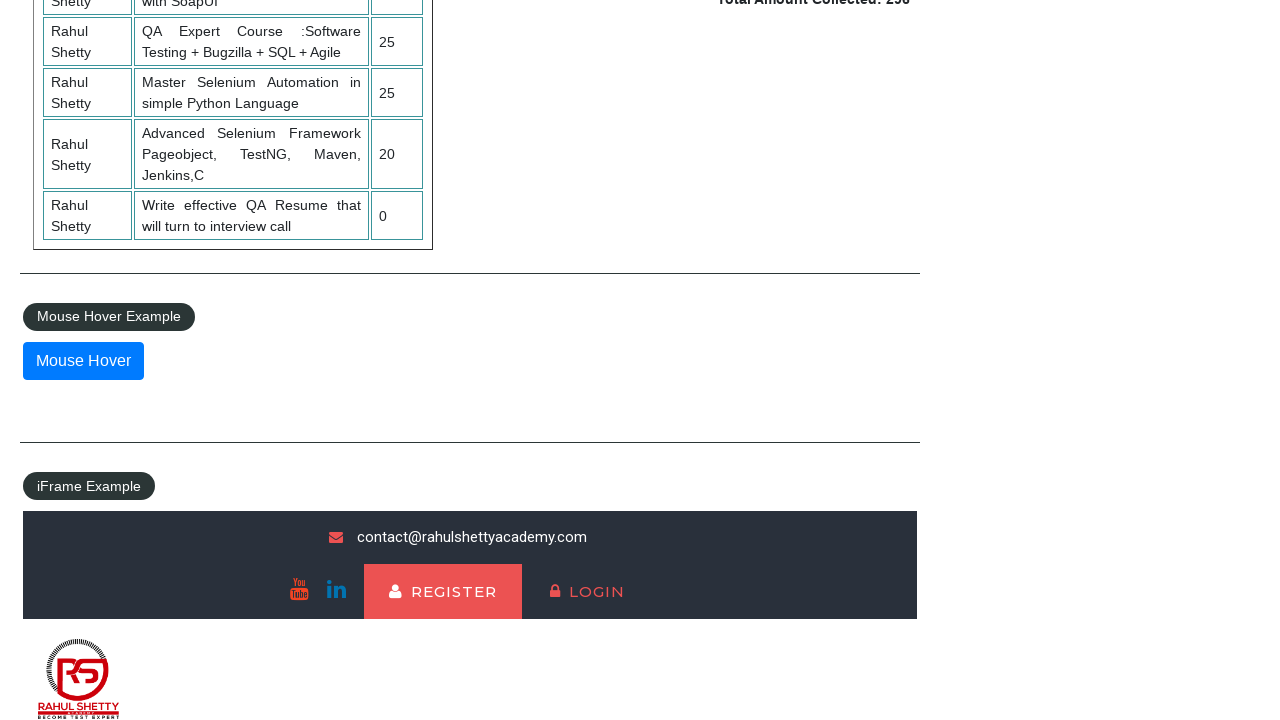

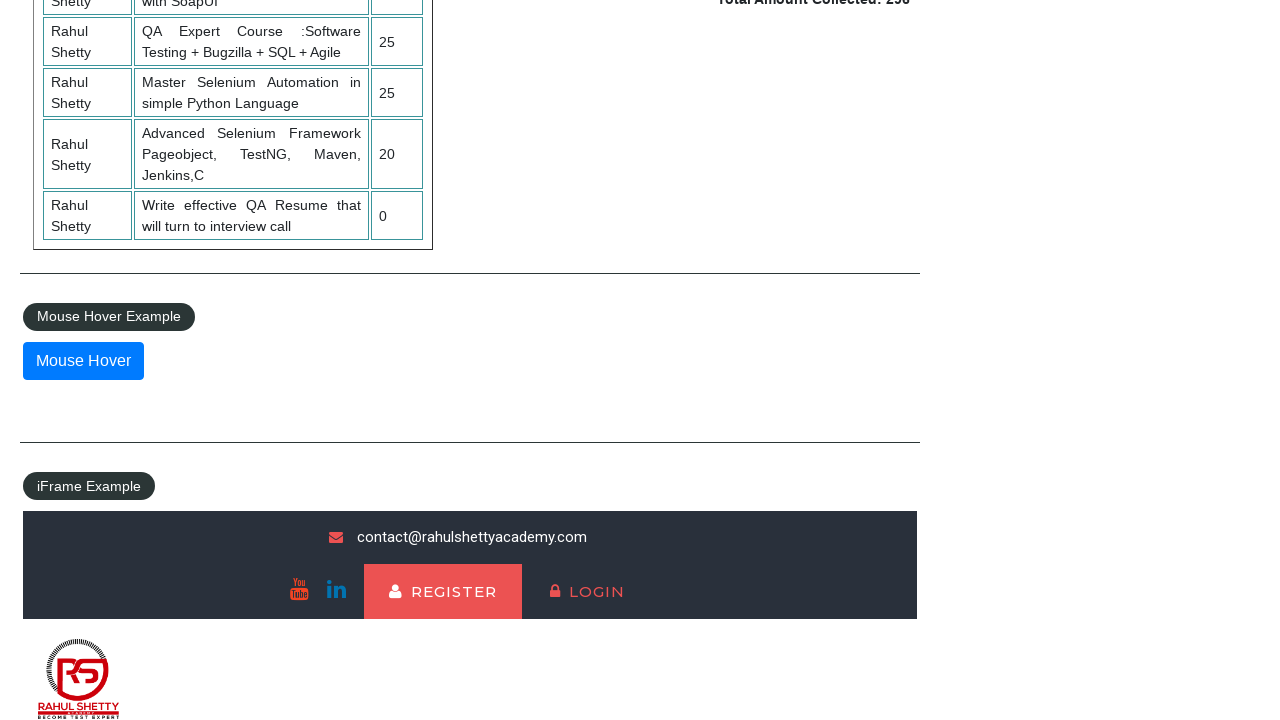